Tests multi-tab browser functionality by opening a new tab, navigating to a second site to extract a course name, then switching back to the original tab to fill a form field with the extracted value.

Starting URL: https://rahulshettyacademy.com/angularpractice/

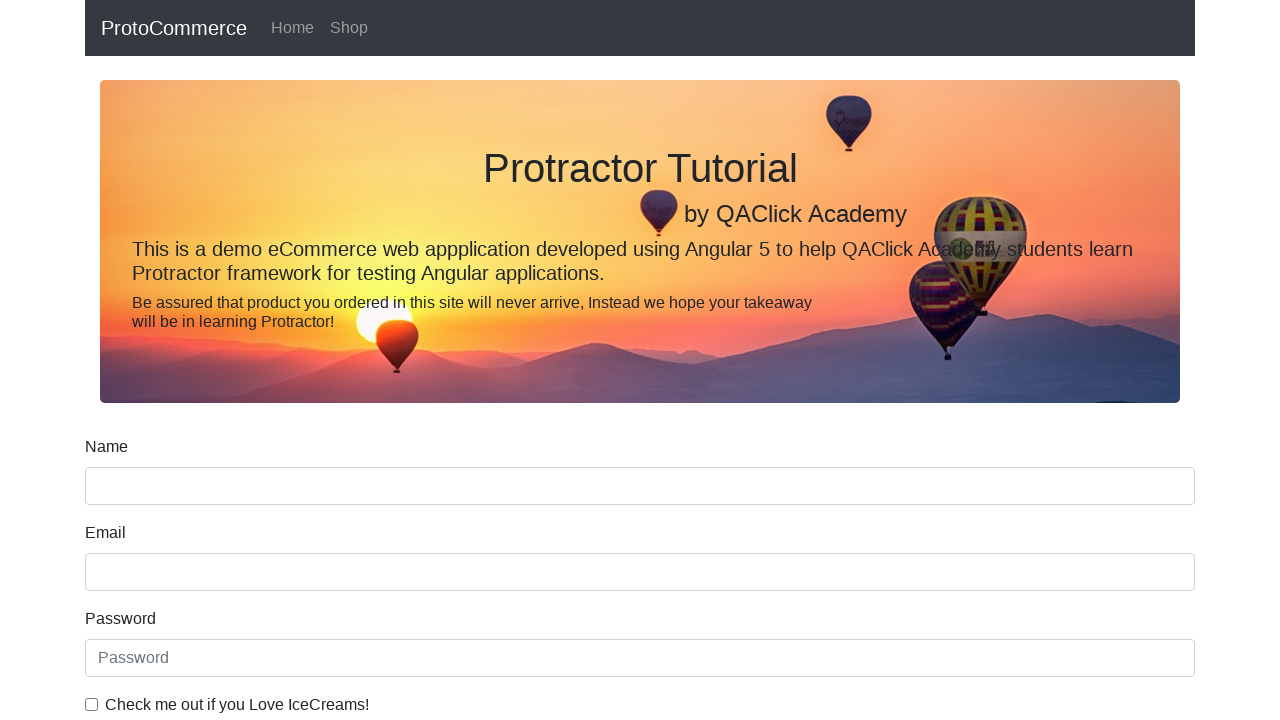

Opened a new tab
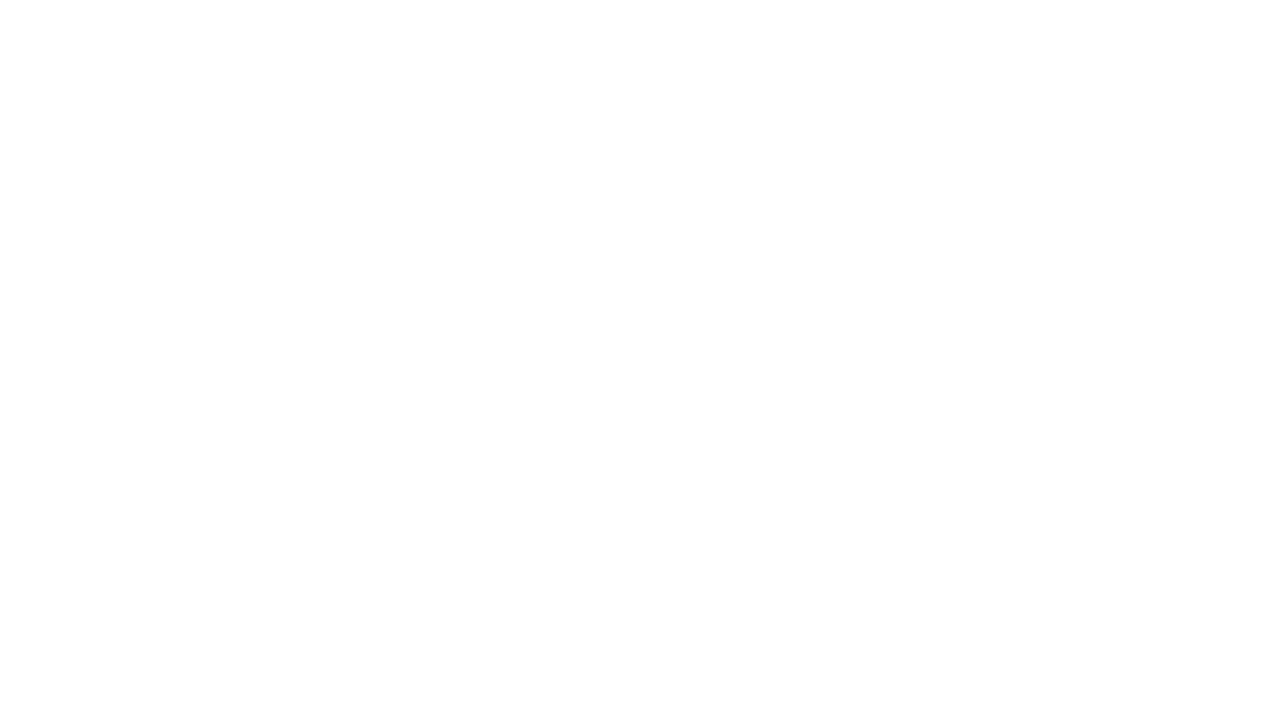

Navigated to Rahul Shetty Academy homepage in new tab
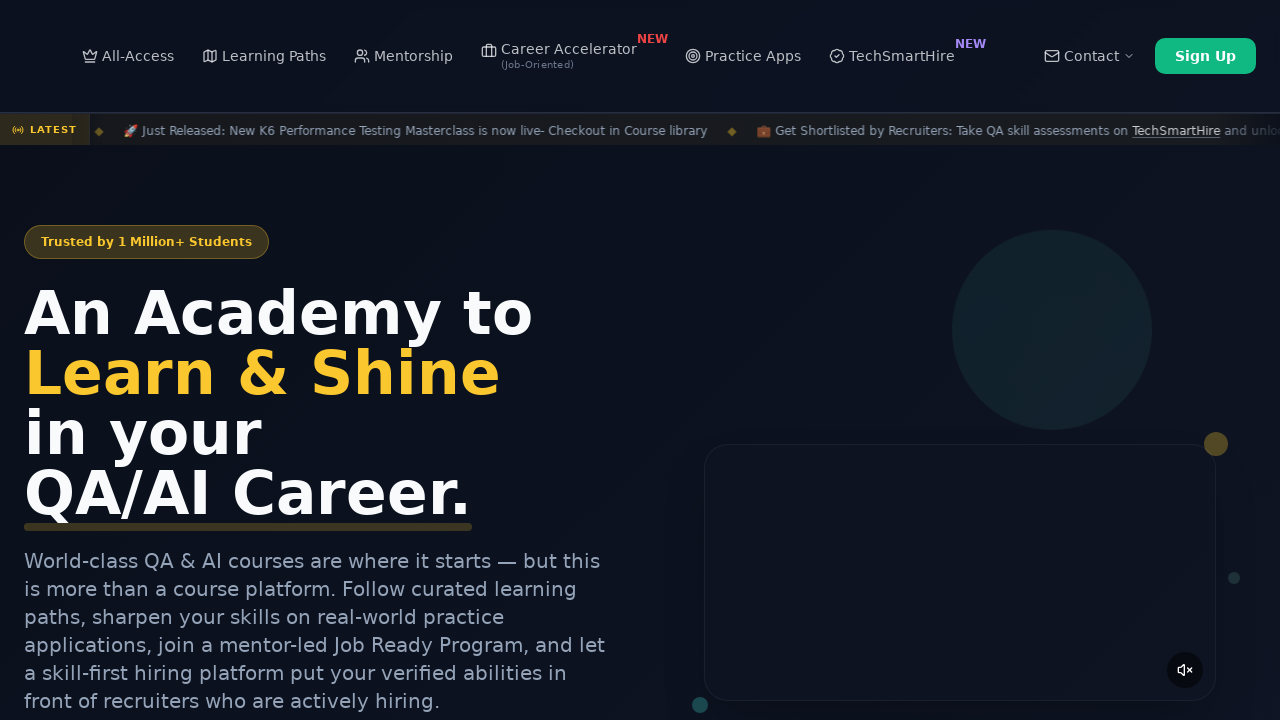

Course links loaded on the new tab
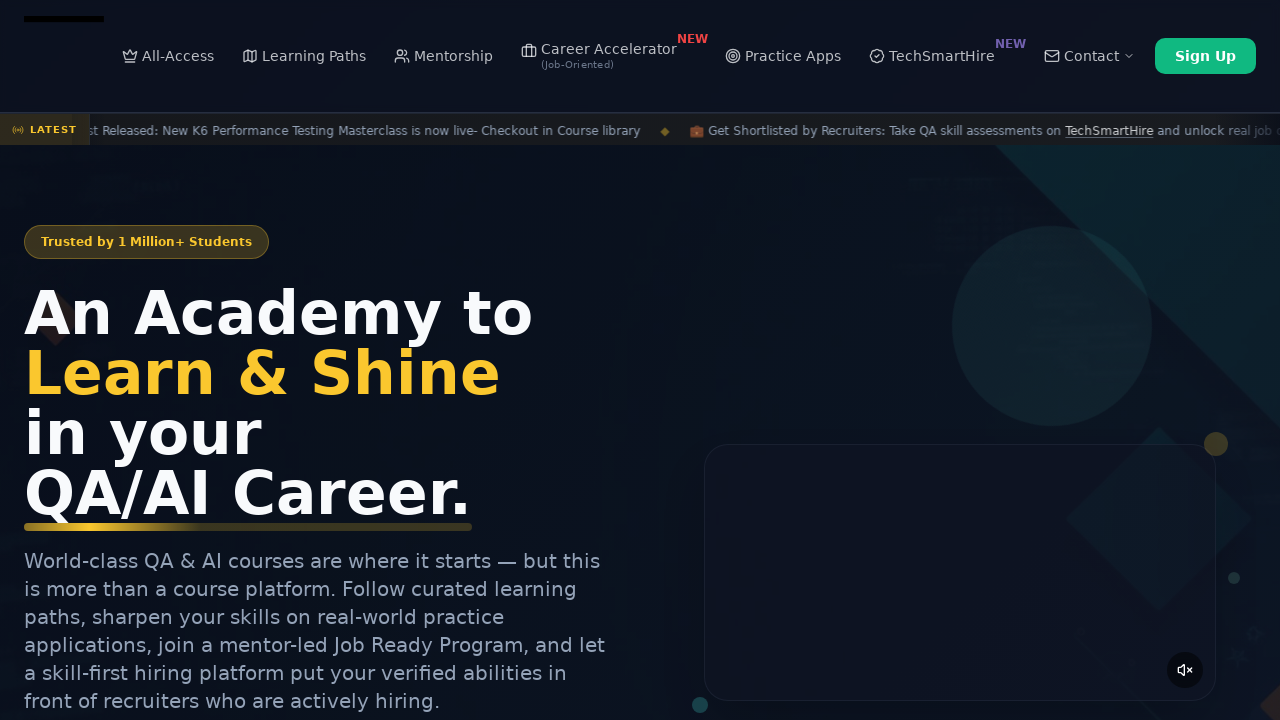

Located all course links on the page
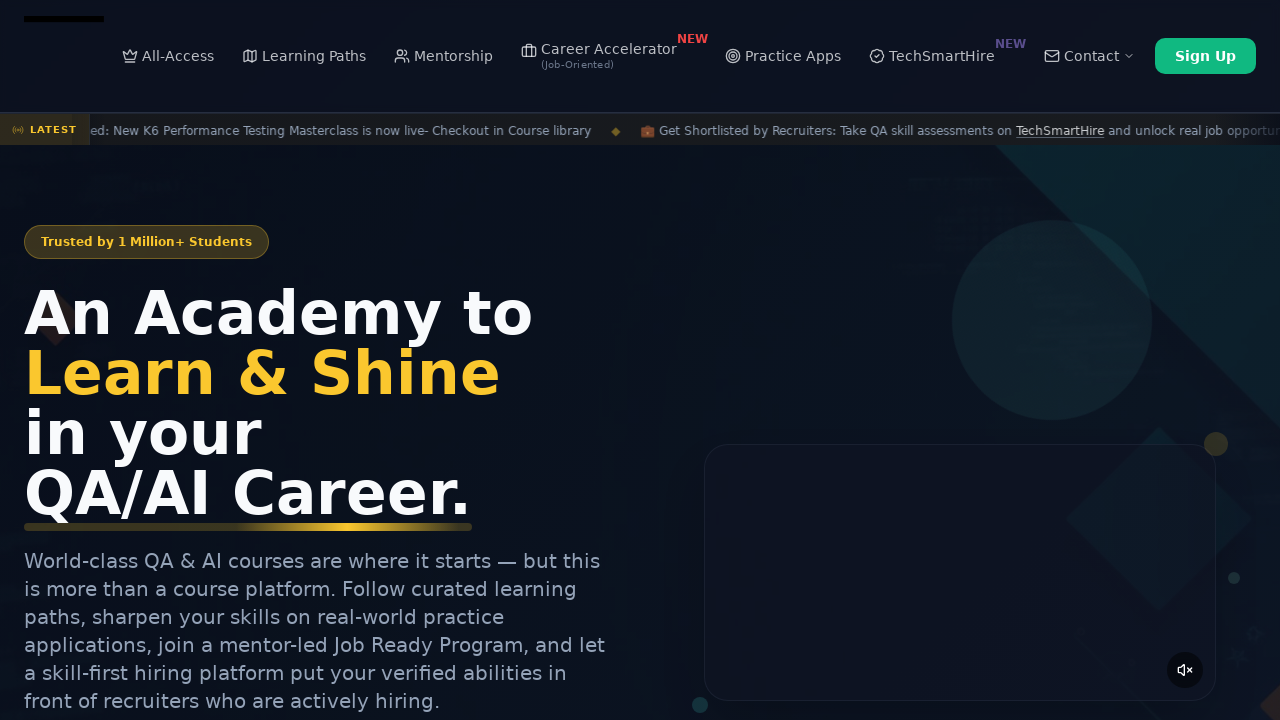

Extracted second course name: Playwright Testing
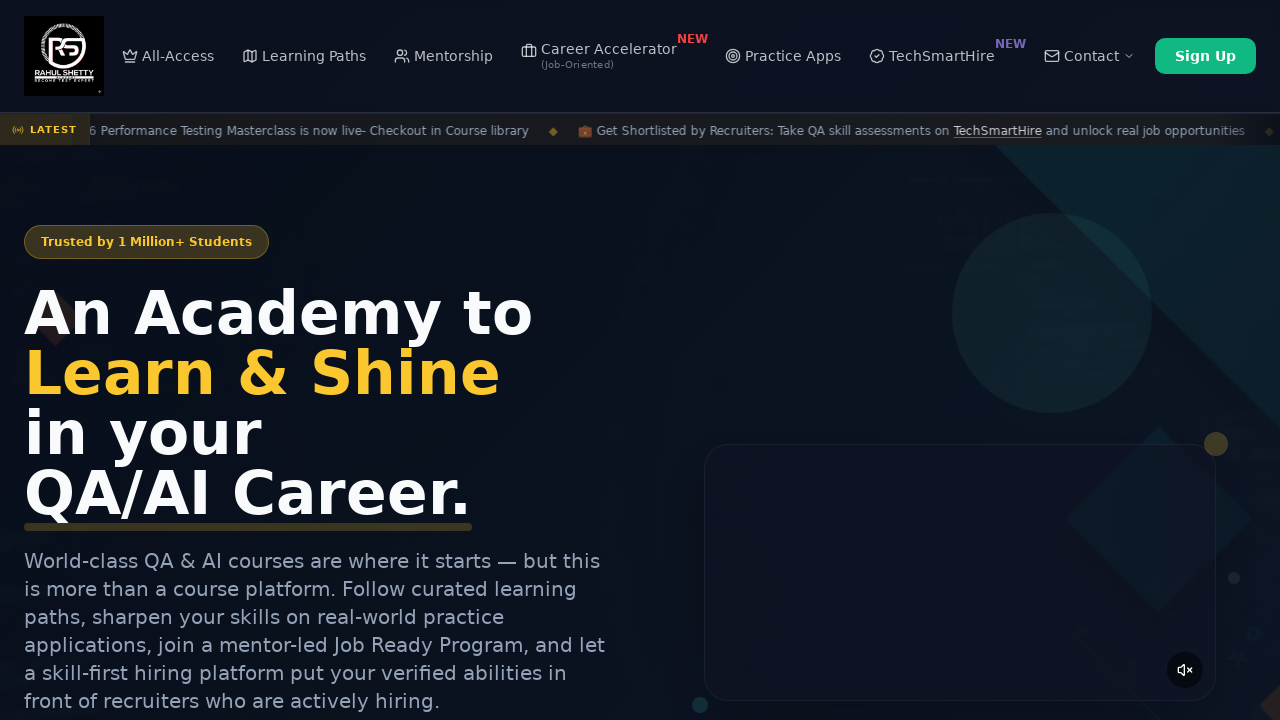

Switched back to original tab and filled name field with course name: Playwright Testing on [name='name']
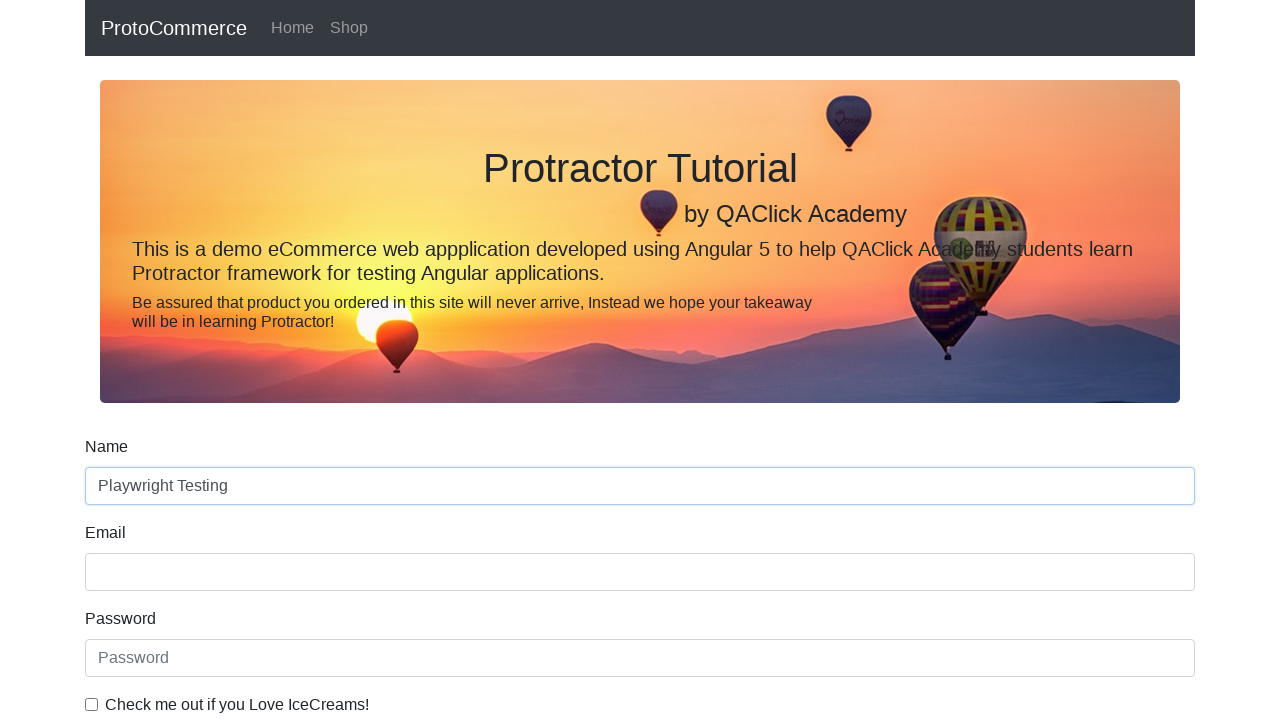

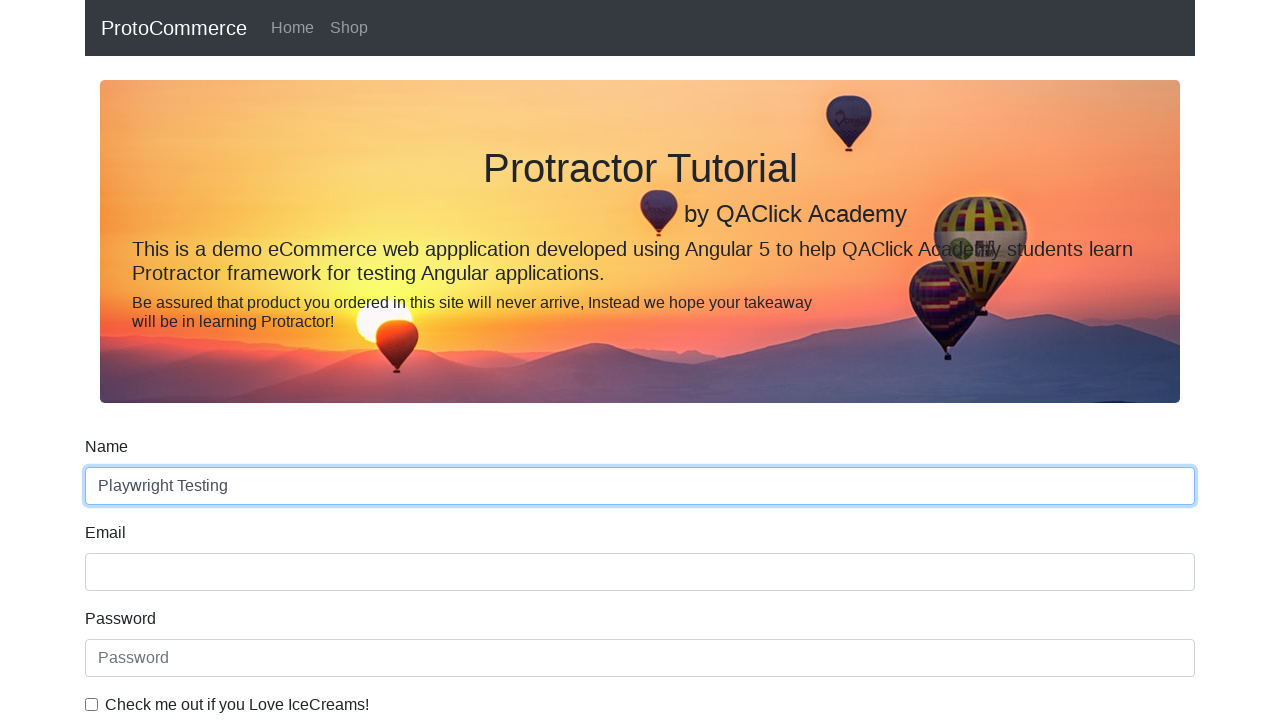